Tests basic GitHub navigation by visiting the homepage, then navigating to a user profile page, and using browser back navigation to return to the homepage

Starting URL: https://www.github.com

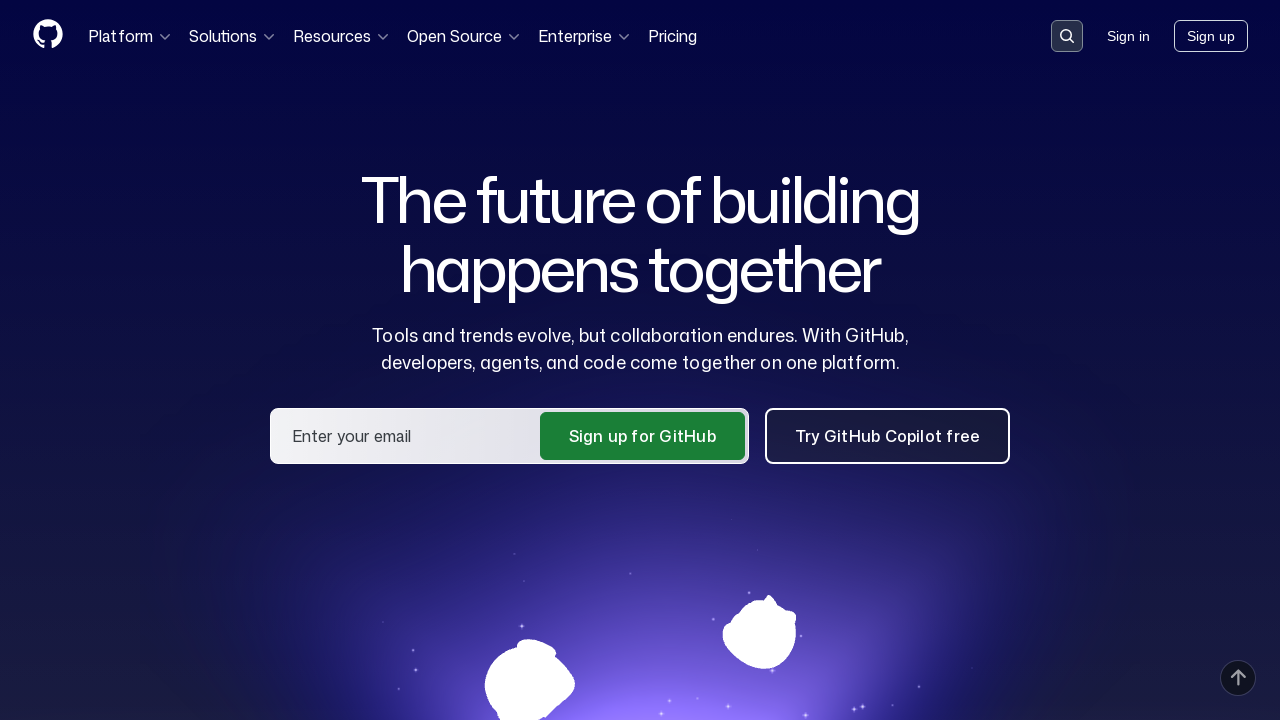

Navigated to user profile page at https://www.github.com/ibrahimkus
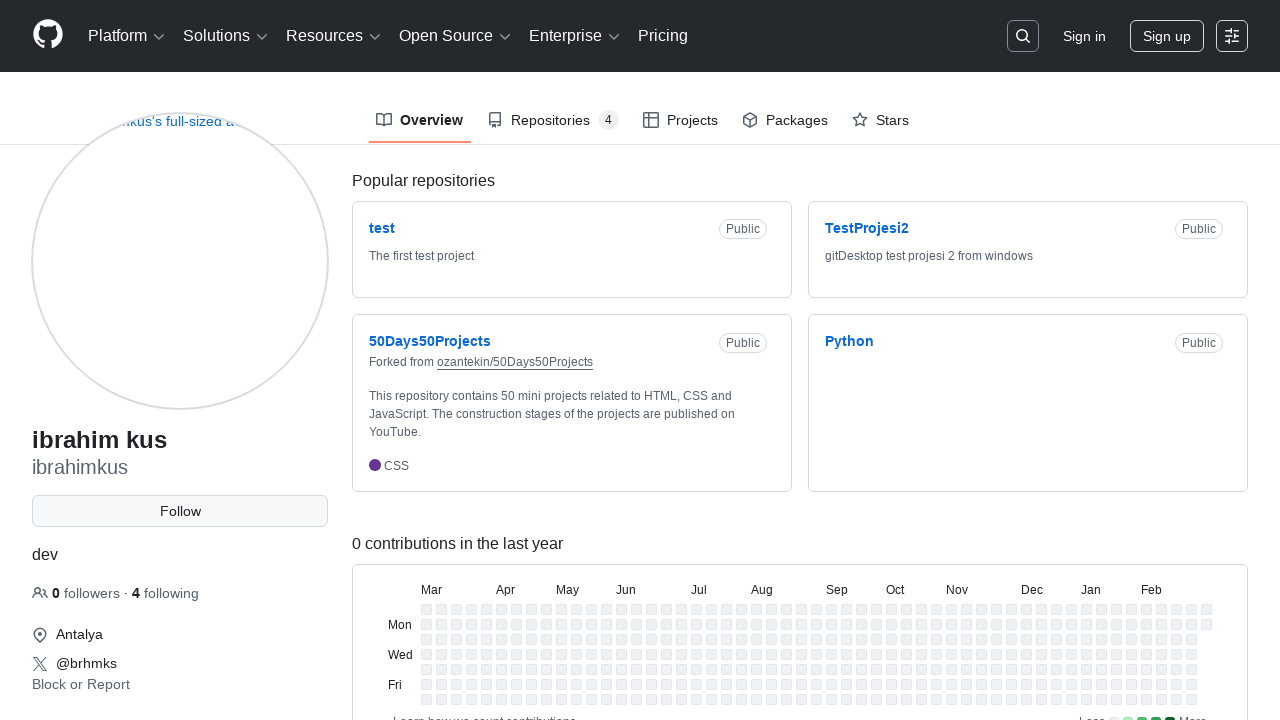

User profile page loaded (DOM content ready)
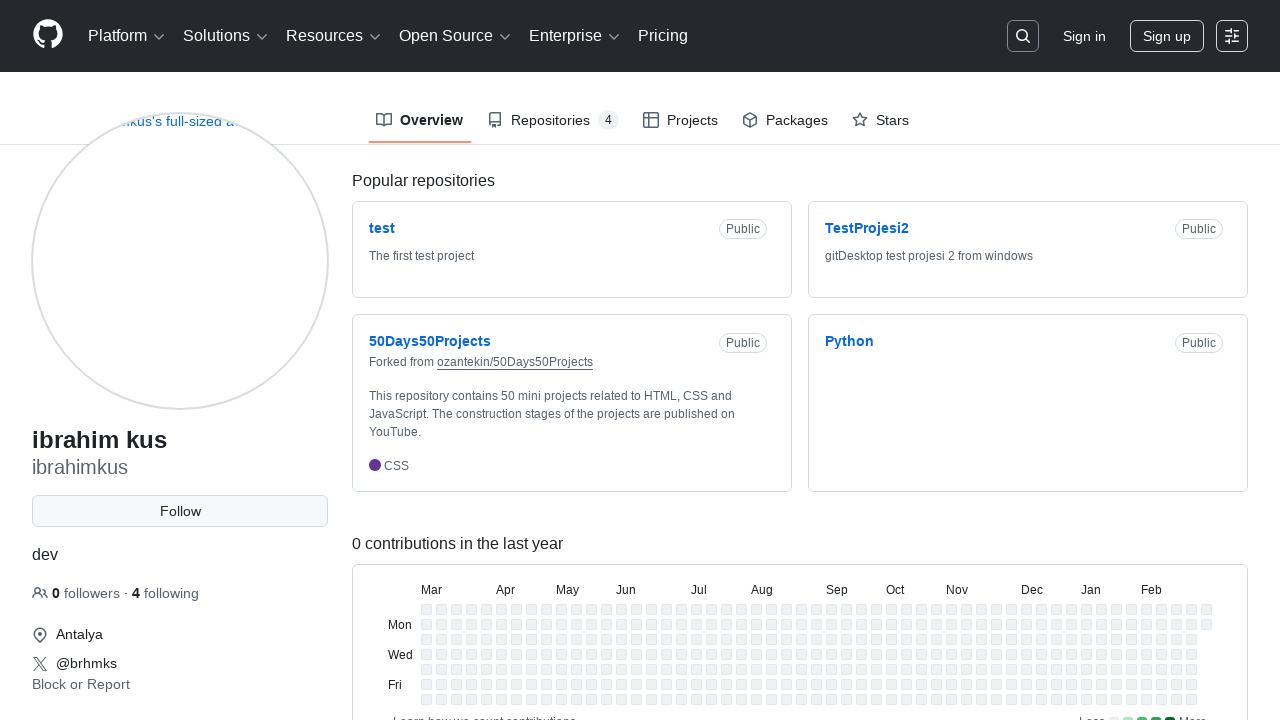

Navigated back to previous page using browser back button
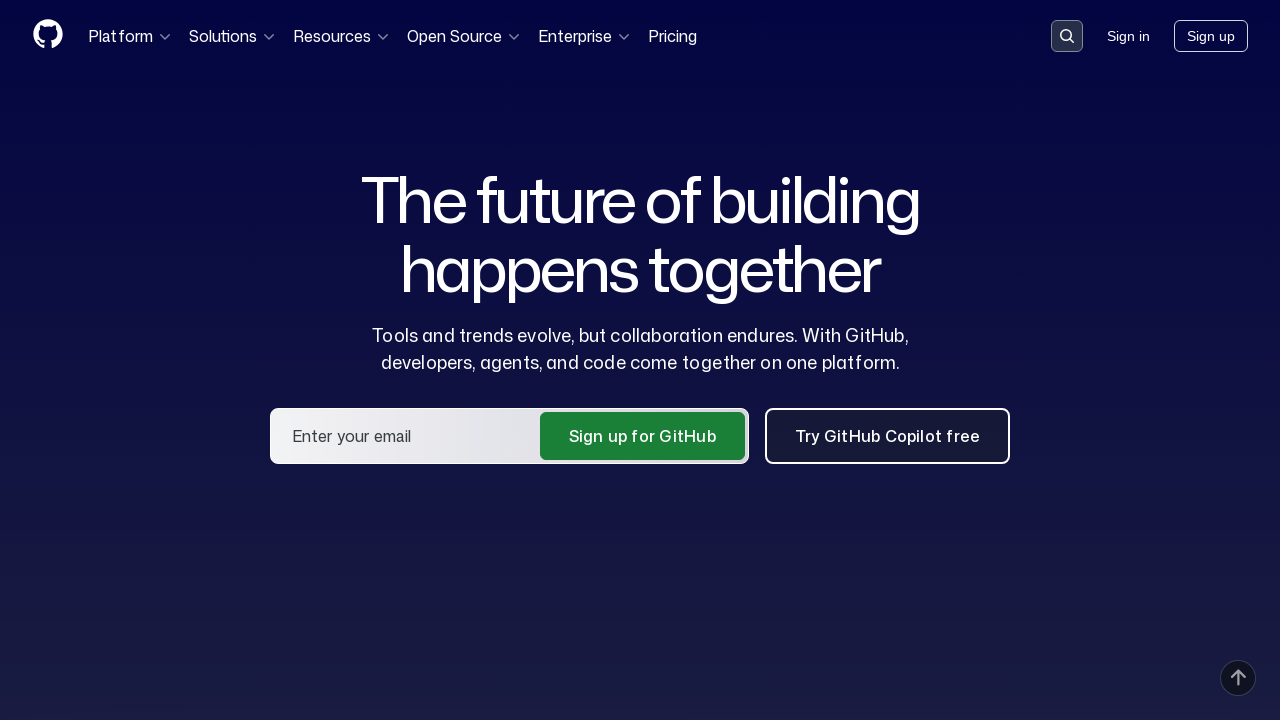

Homepage loaded (DOM content ready)
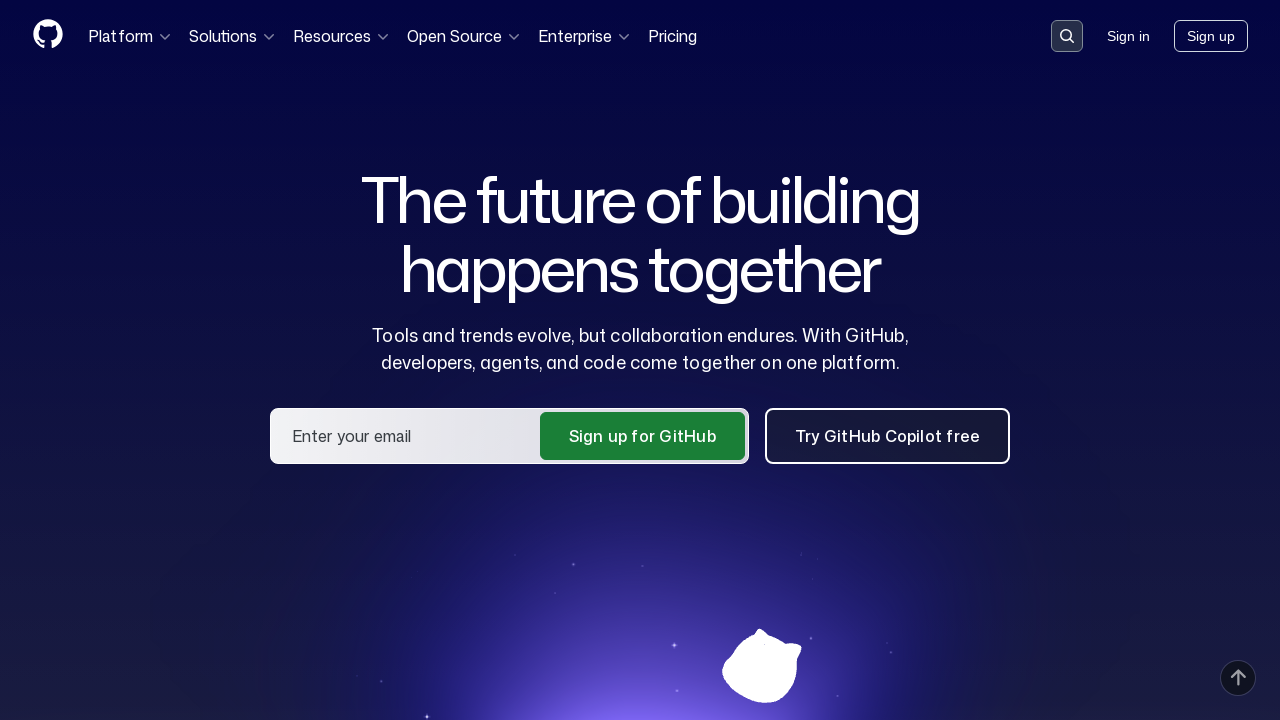

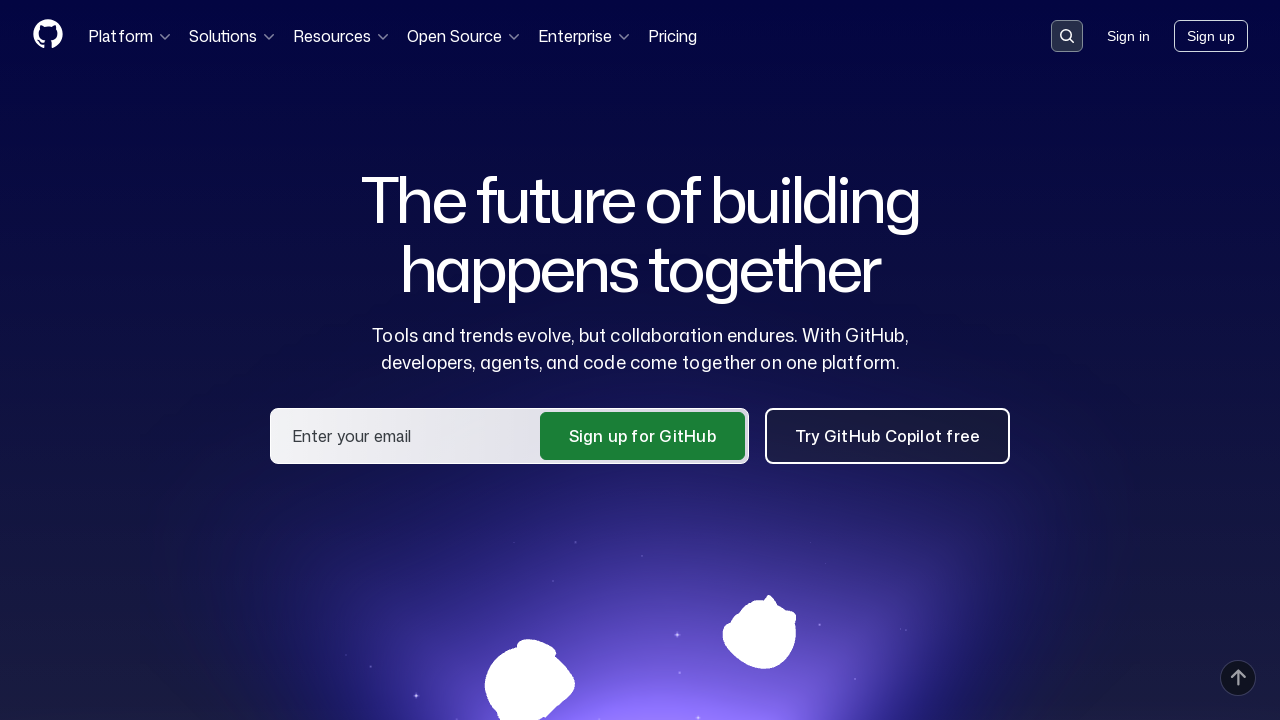